Tests explicit wait for element presence, waiting for the magic text to change on the page

Starting URL: https://kristinek.github.io/site/examples/sync

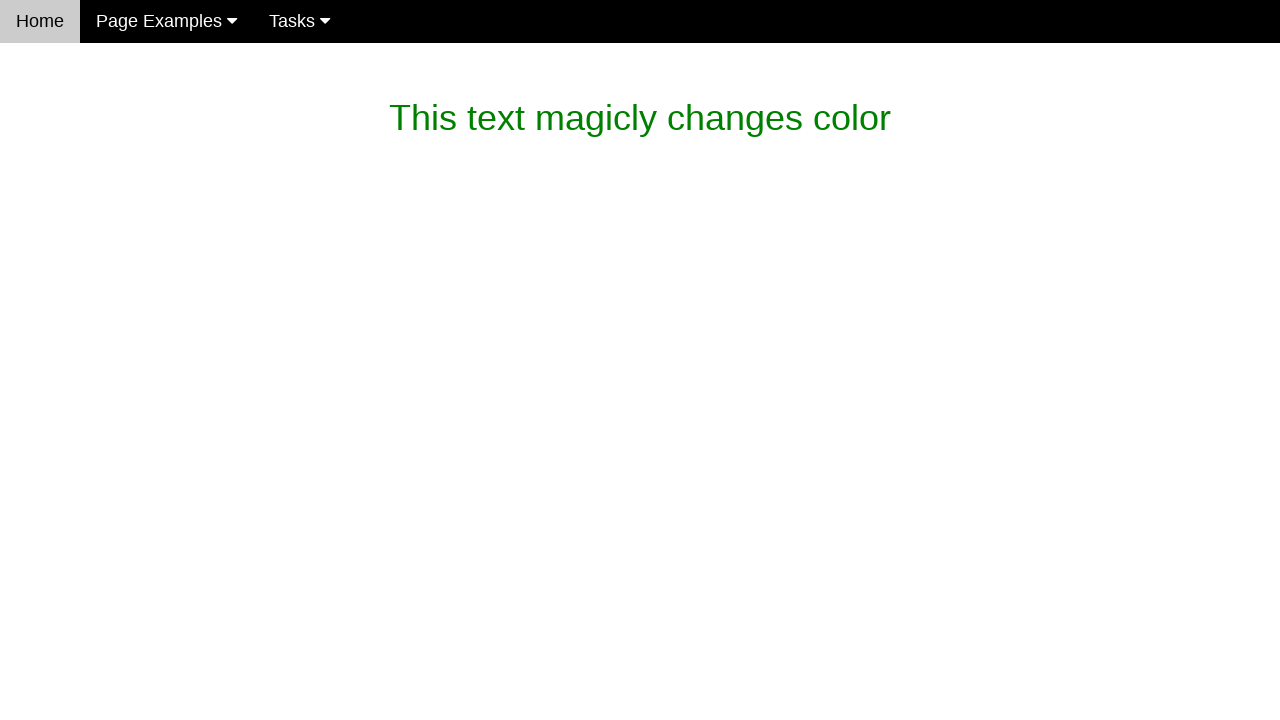

Waited for magic_text element to contain 'What is this magic? It's dev magic~'
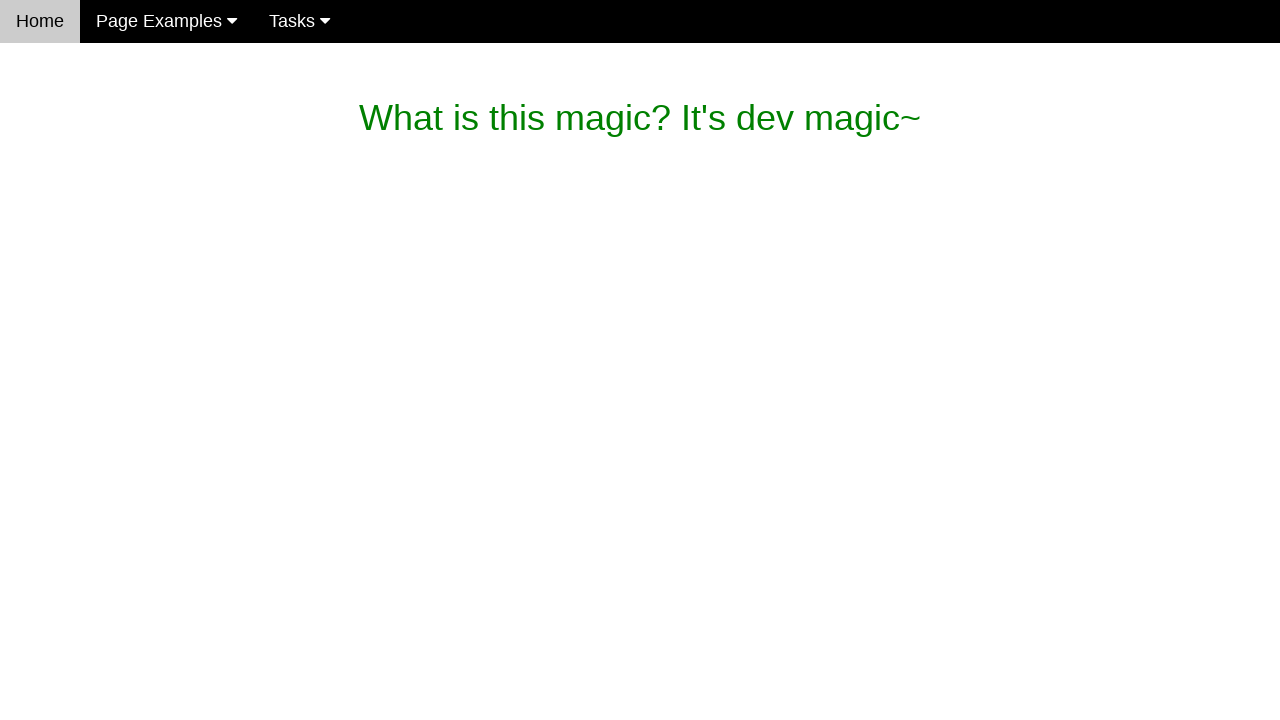

Verified magic_text contains expected text 'What is this magic? It's dev magic~'
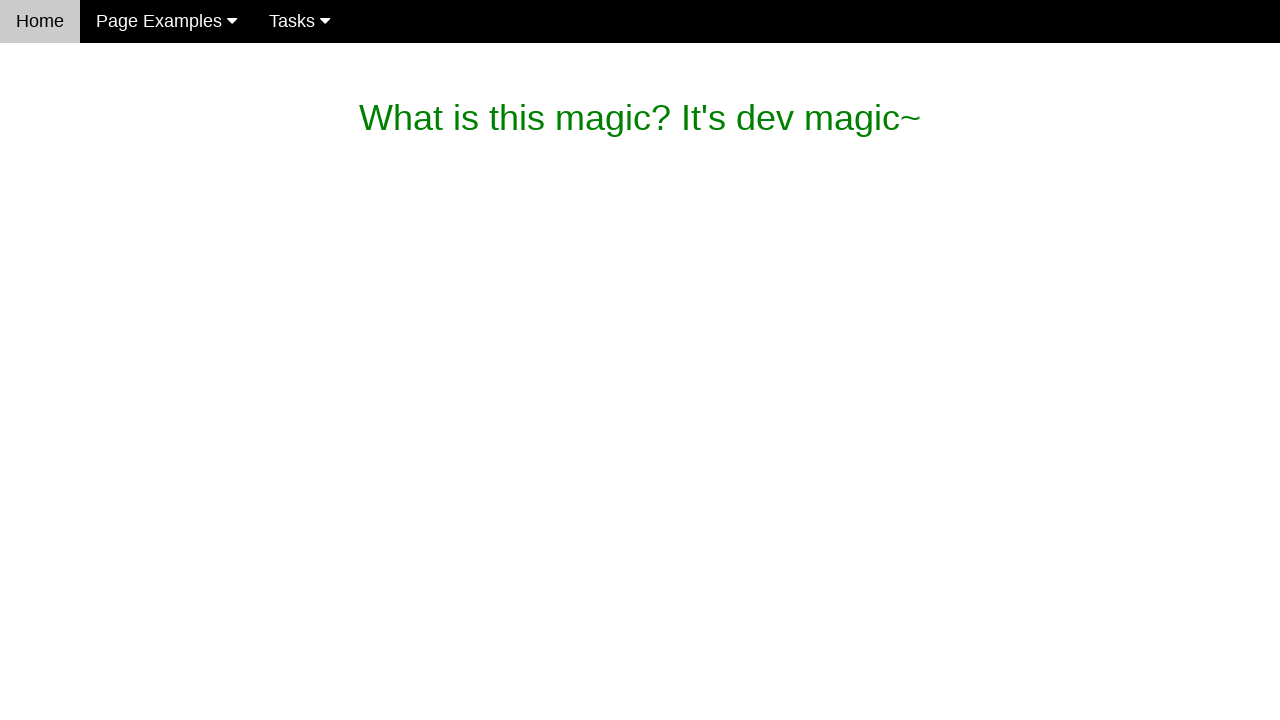

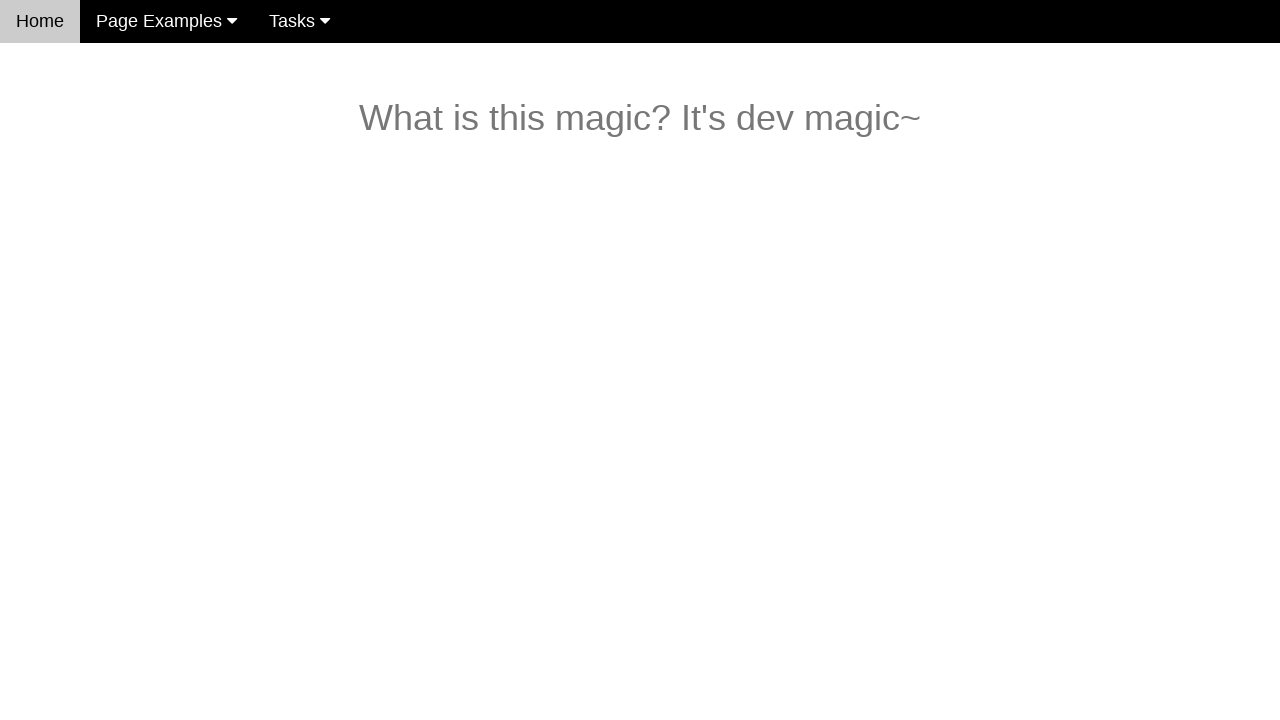